Tests auto-suggestive dropdown functionality by typing partial text and selecting a specific option from the suggestions

Starting URL: https://rahulshettyacademy.com/dropdownsPractise/

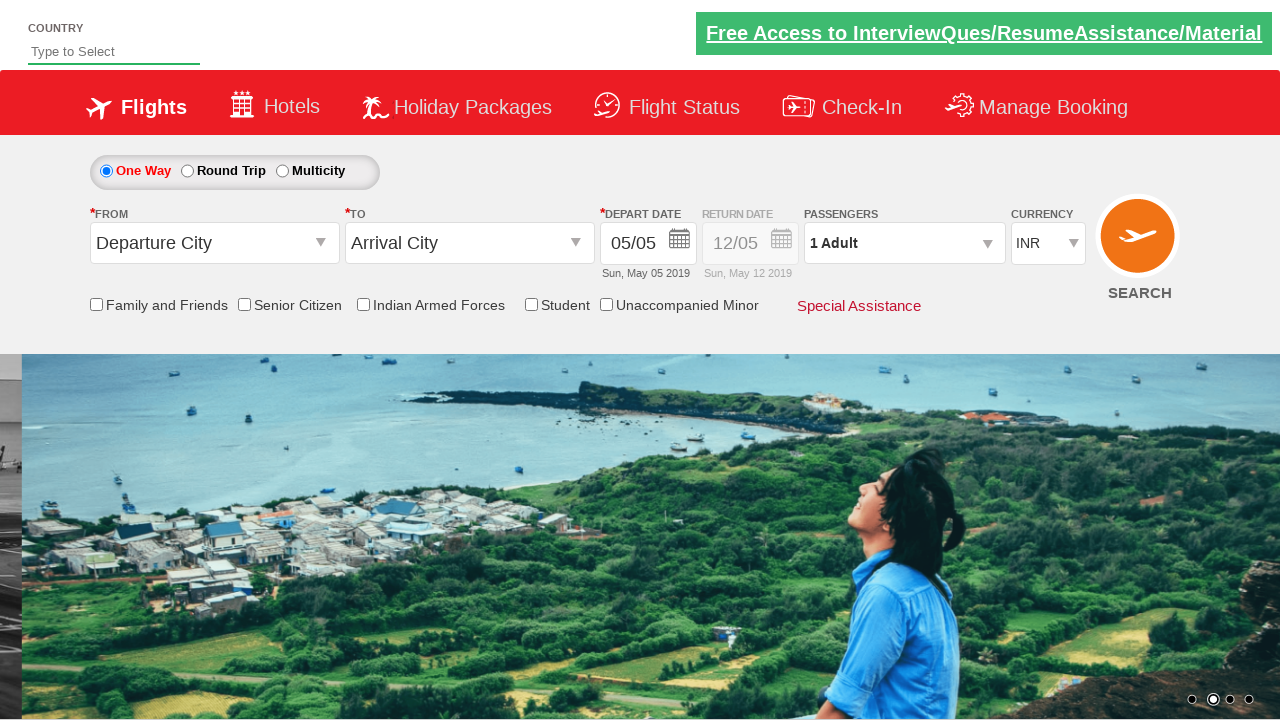

Filled autosuggest field with 'ind' to trigger dropdown suggestions on #autosuggest
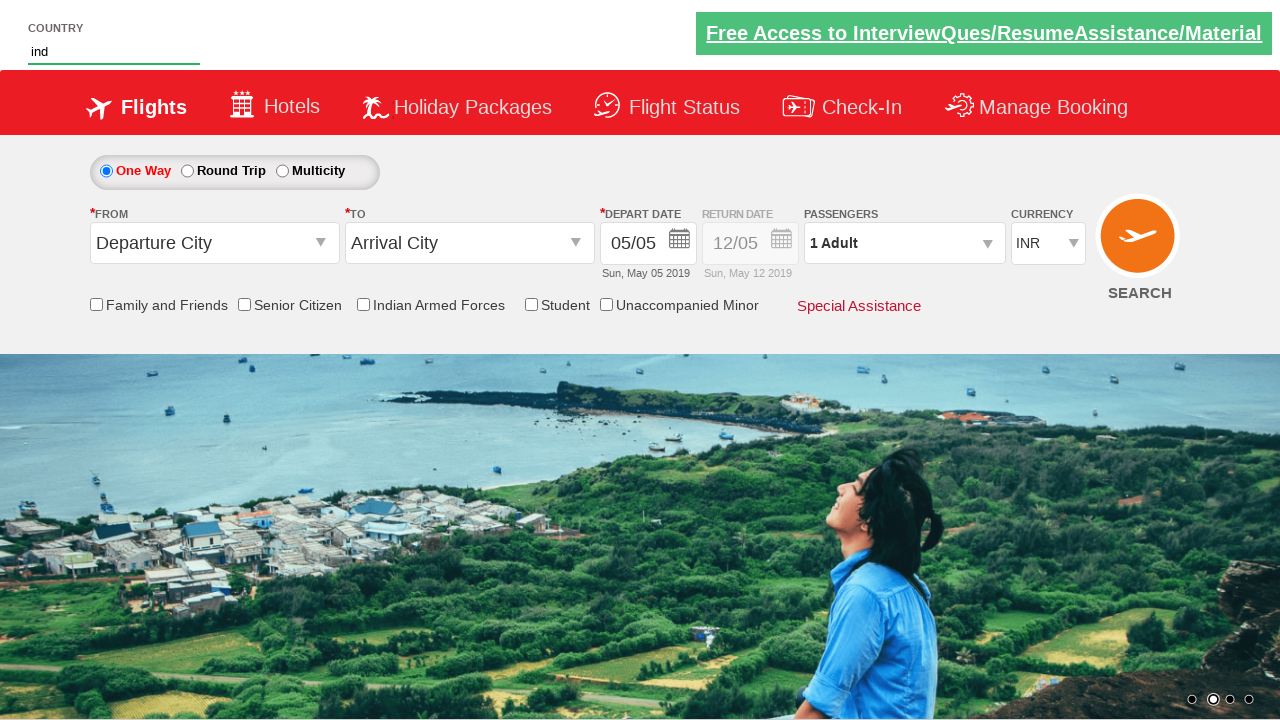

Waited for suggestion dropdown options to appear
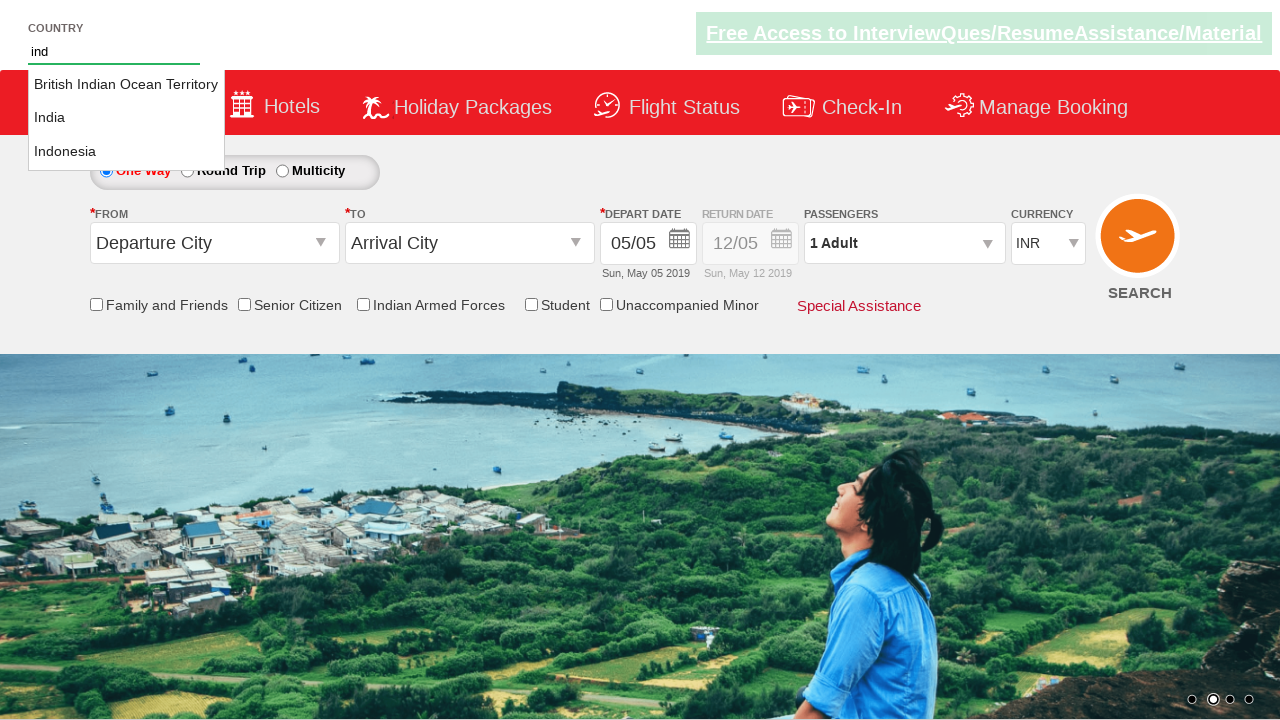

Retrieved all available suggestion options from dropdown
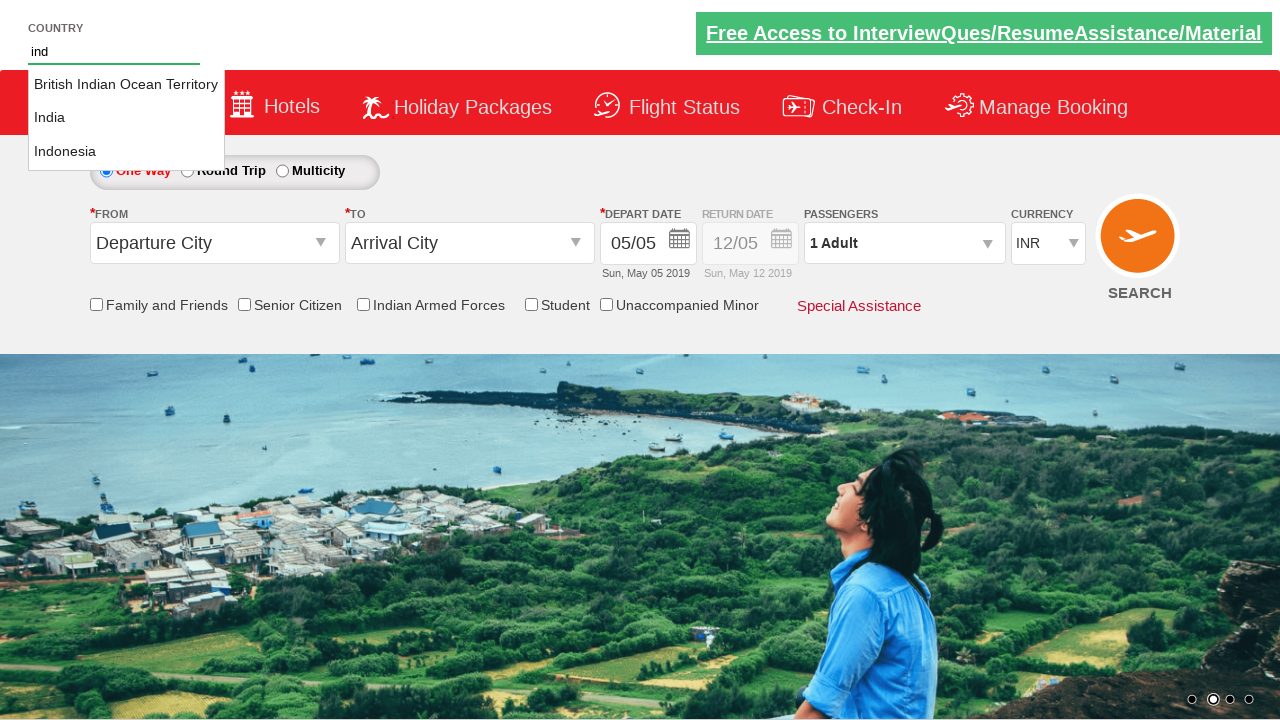

Found and clicked 'India' option from the autosuggestive dropdown at (126, 118) on li[class='ui-menu-item'] a >> nth=1
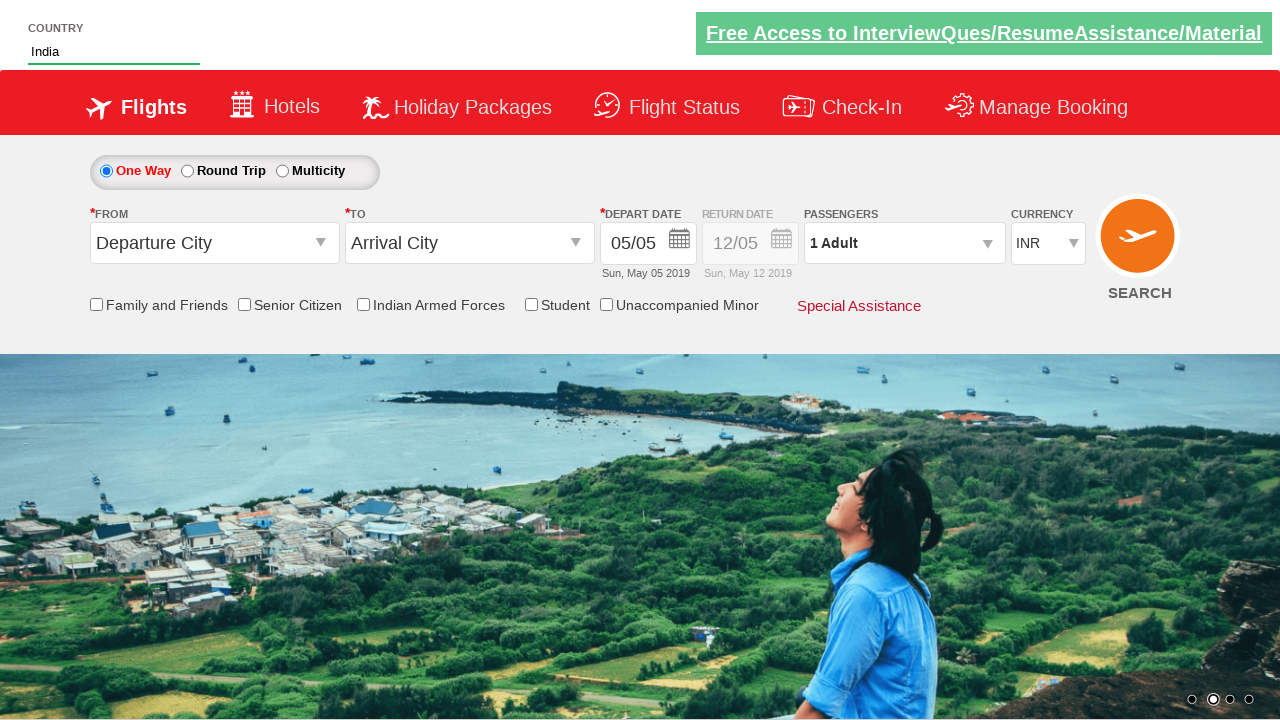

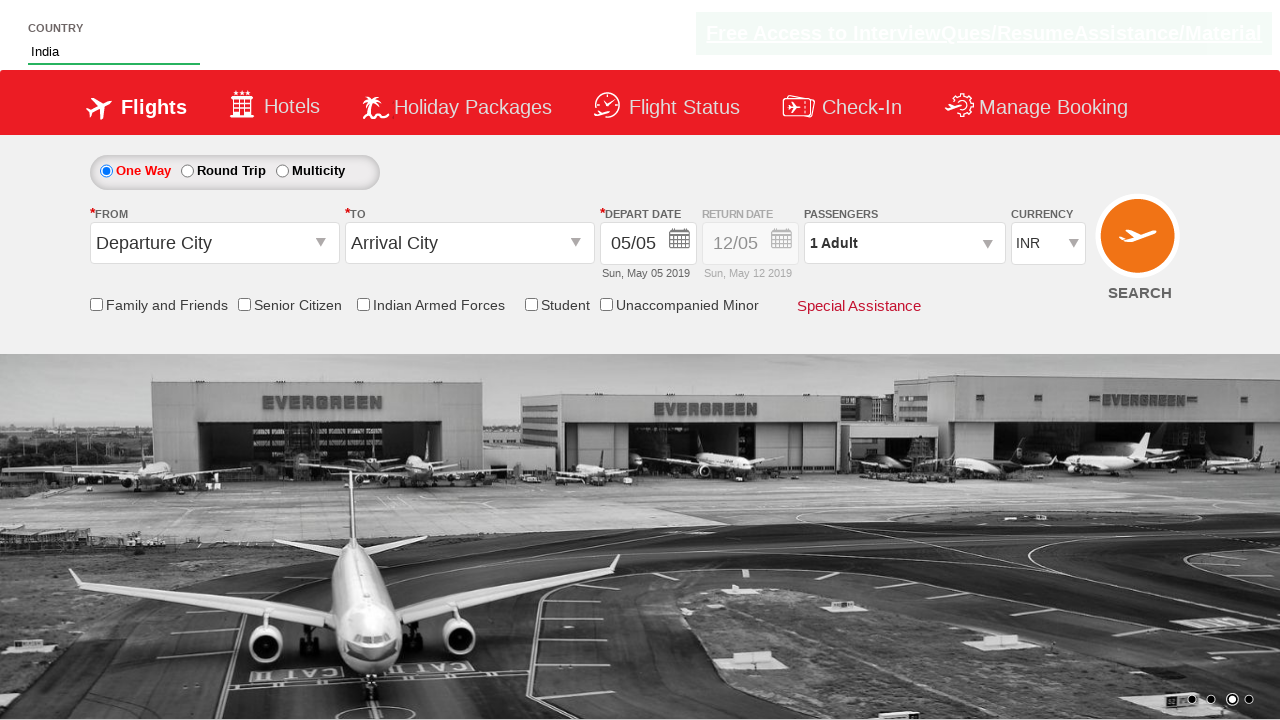